Navigates to an automation practice page, scrolls down the page, and scrolls within a fixed-header table element to verify table content is accessible.

Starting URL: https://rahulshettyacademy.com/AutomationPractice/

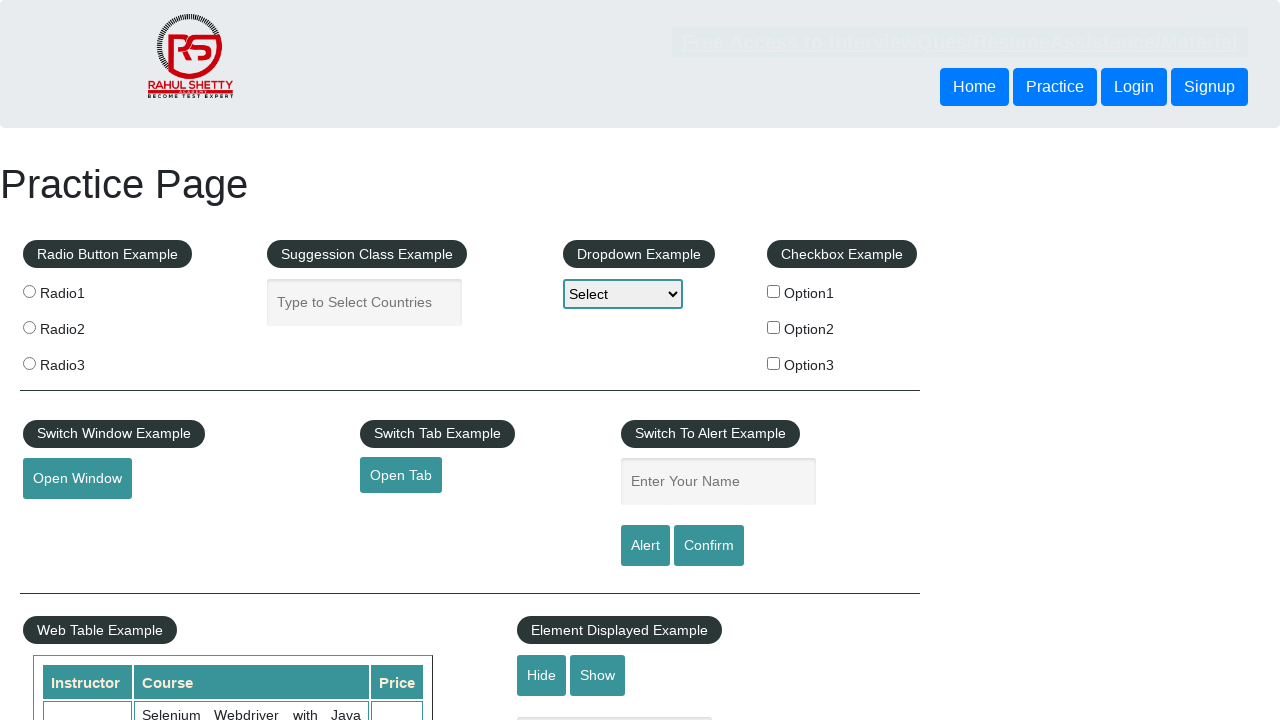

Navigated to automation practice page
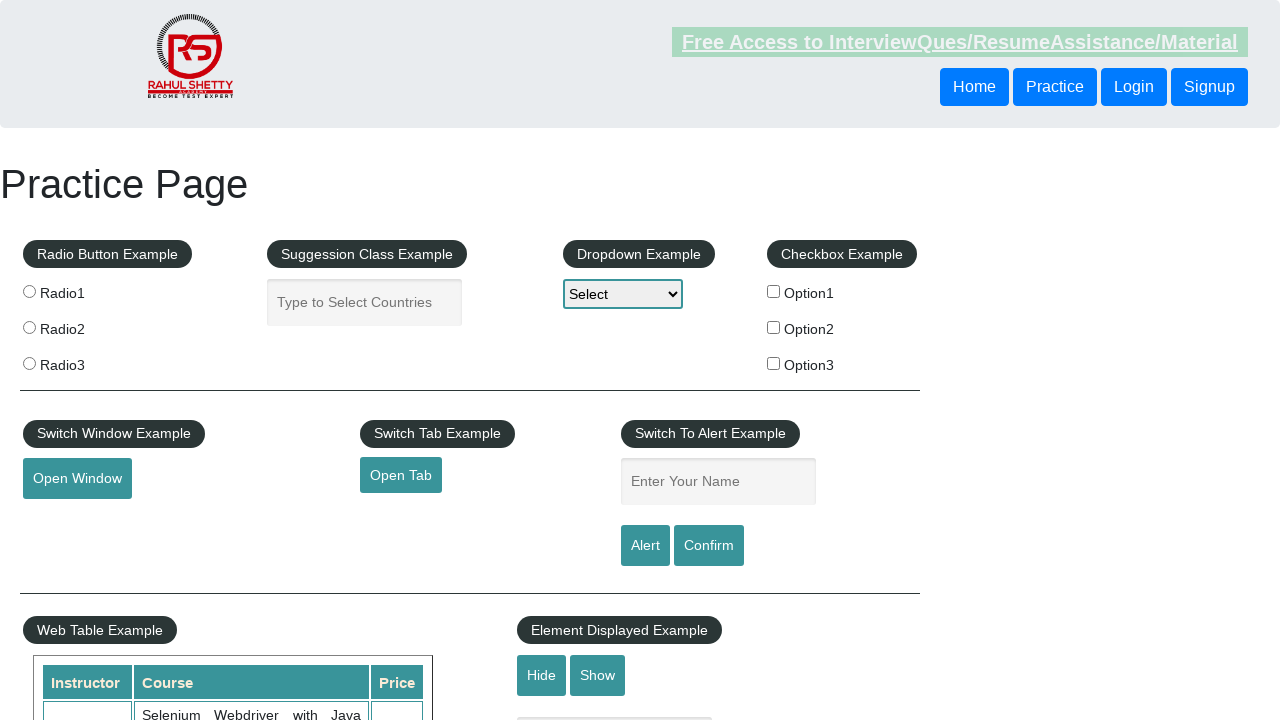

Scrolled down the page by 500 pixels
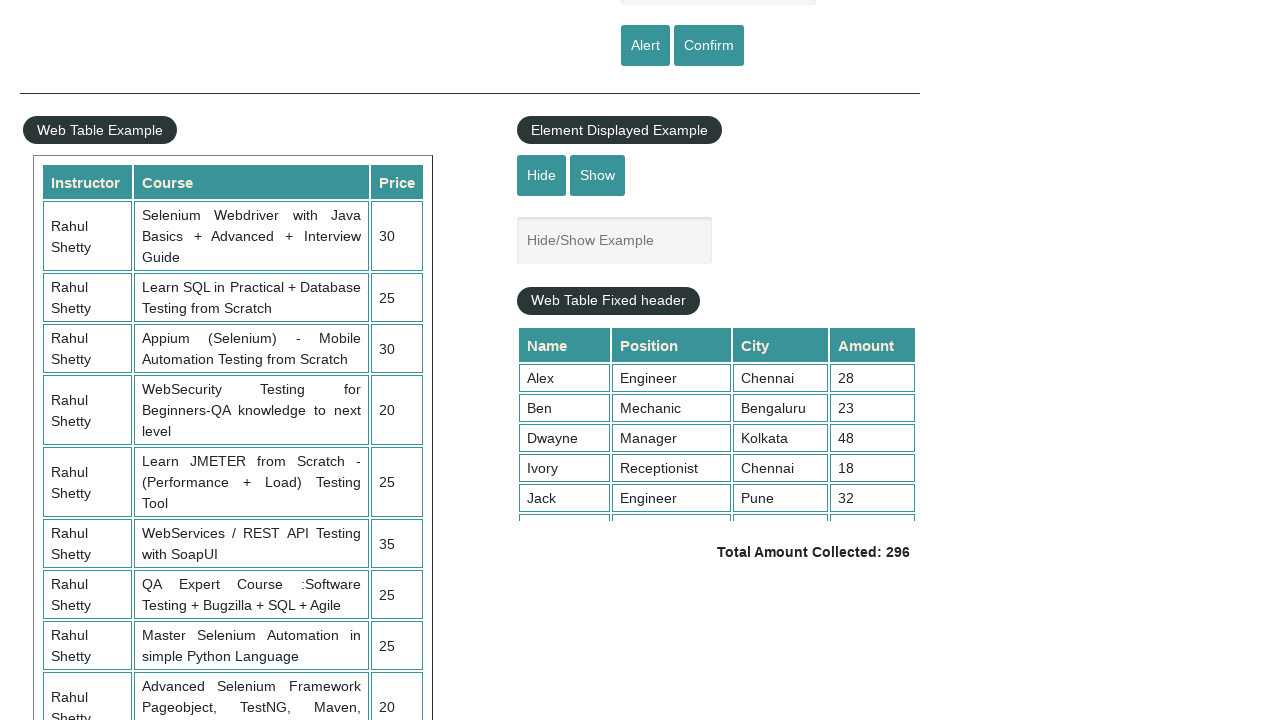

Fixed-header table element became visible
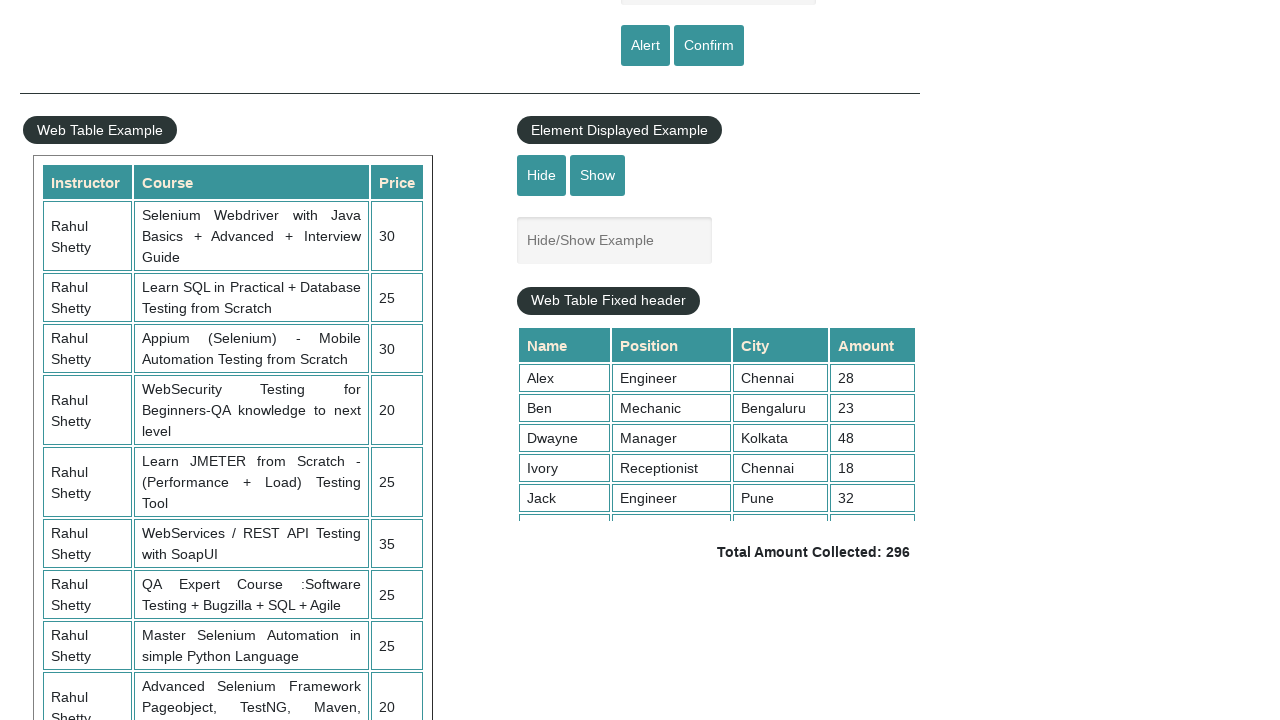

Scrolled within the fixed-header table element to 5000px
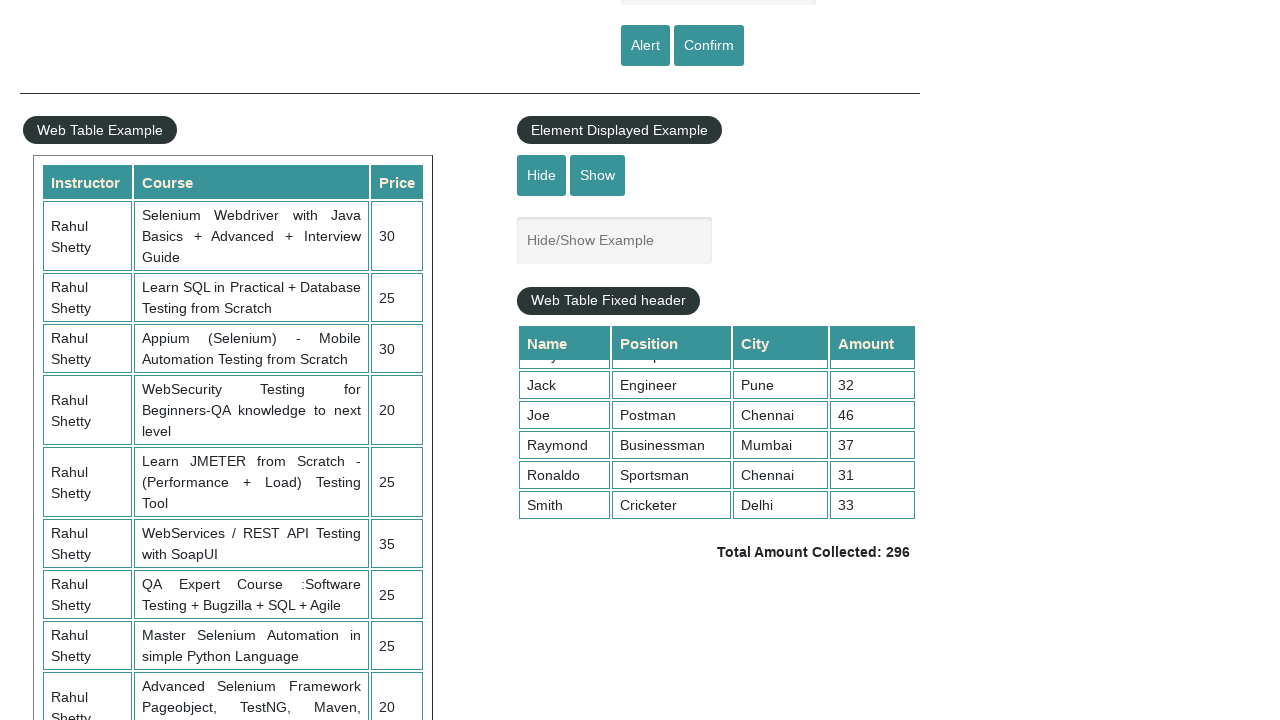

Table cells in 4th column are present and accessible
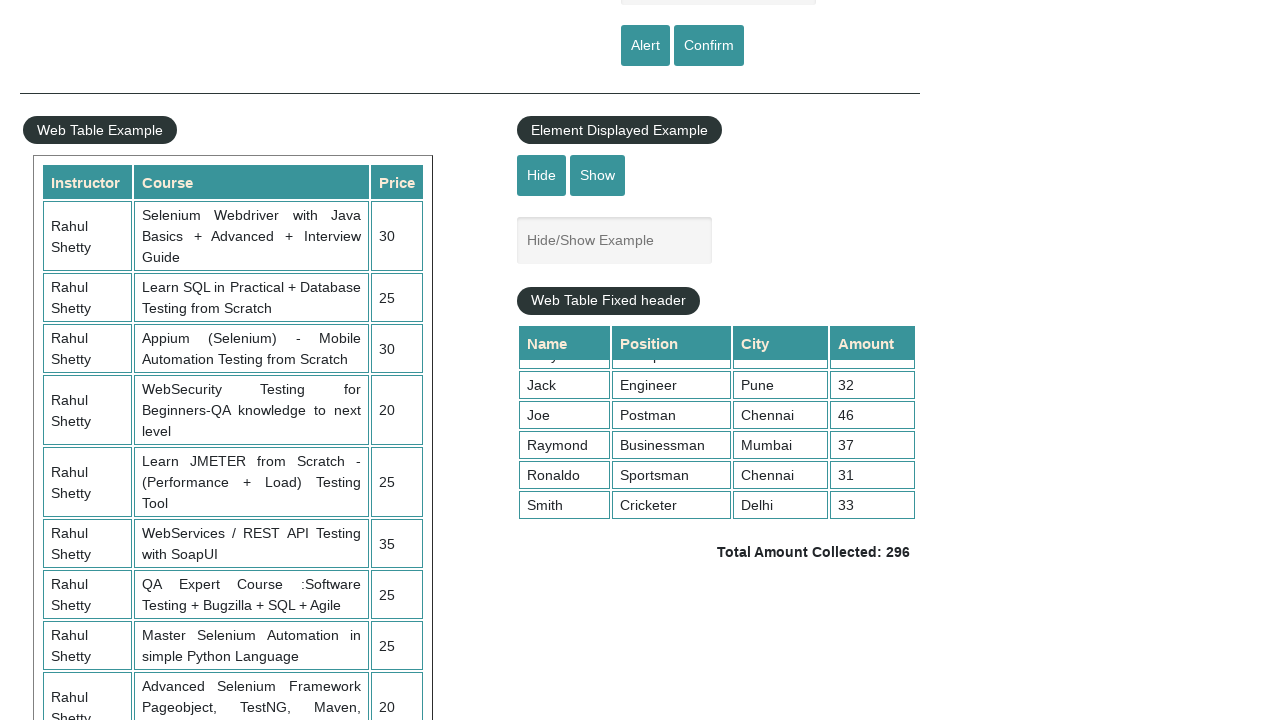

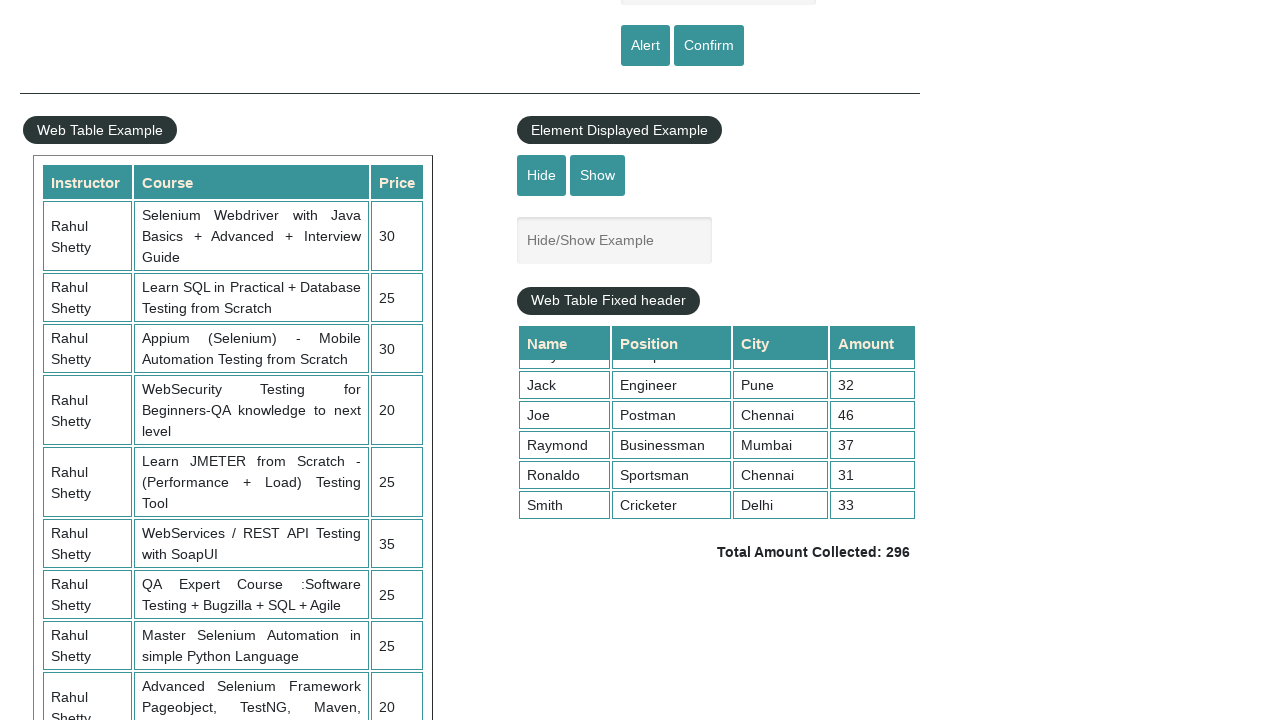